Tests a practice registration form by filling in personal details including first name, last name, gender, experience level, date, profession, tool preferences, and continent selection.

Starting URL: https://www.techlistic.com/p/selenium-practice-form.html

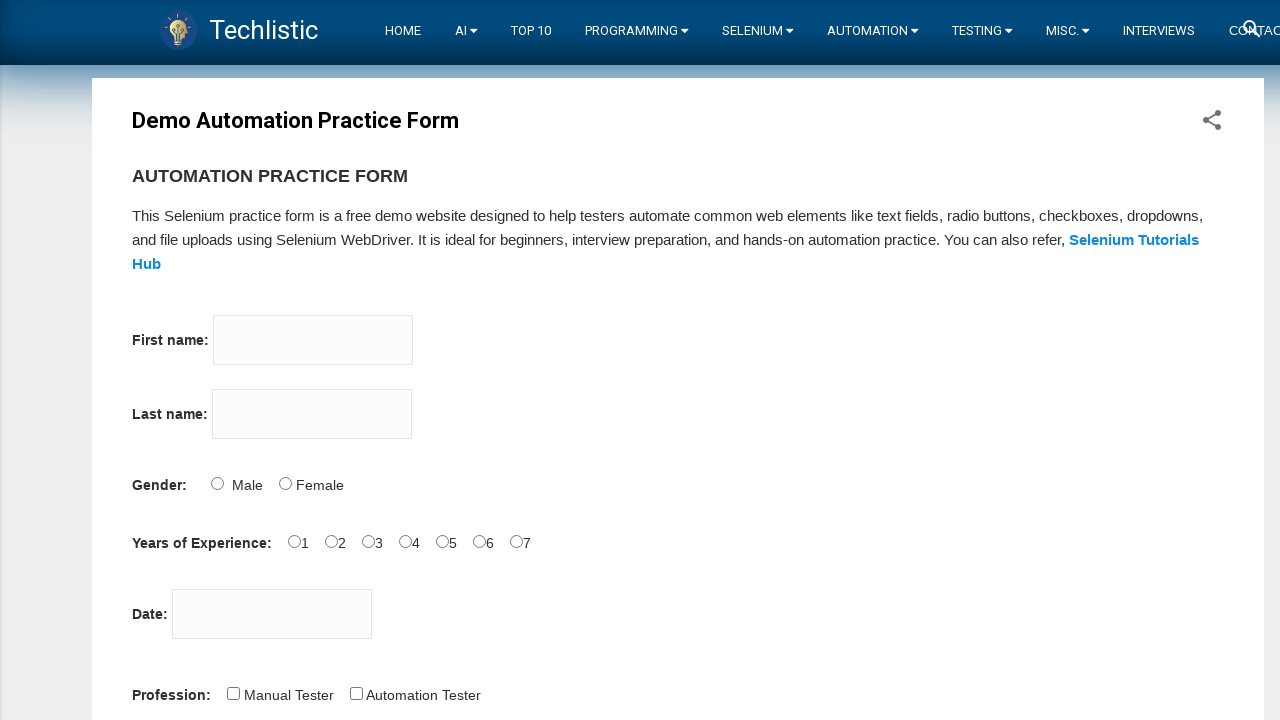

Filled first name field with 'Michael' on //input[@name='firstname']
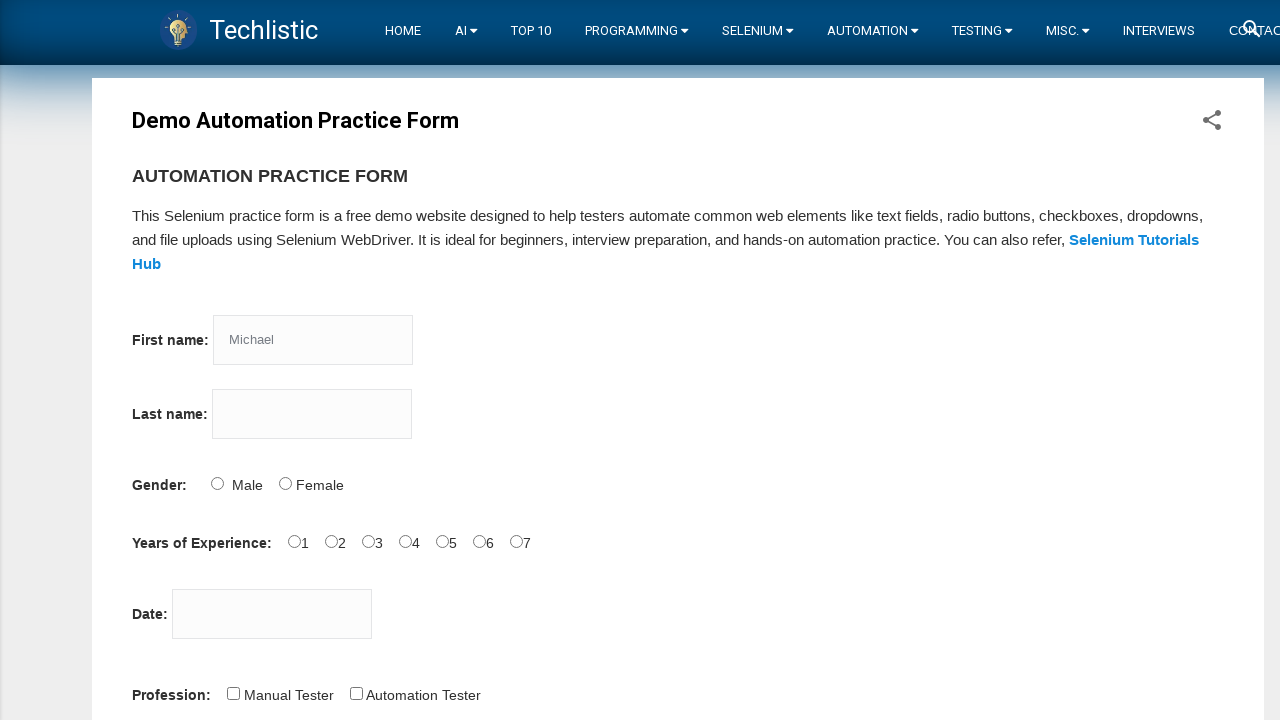

Filled last name field with 'Thompson' on input[name='lastname']
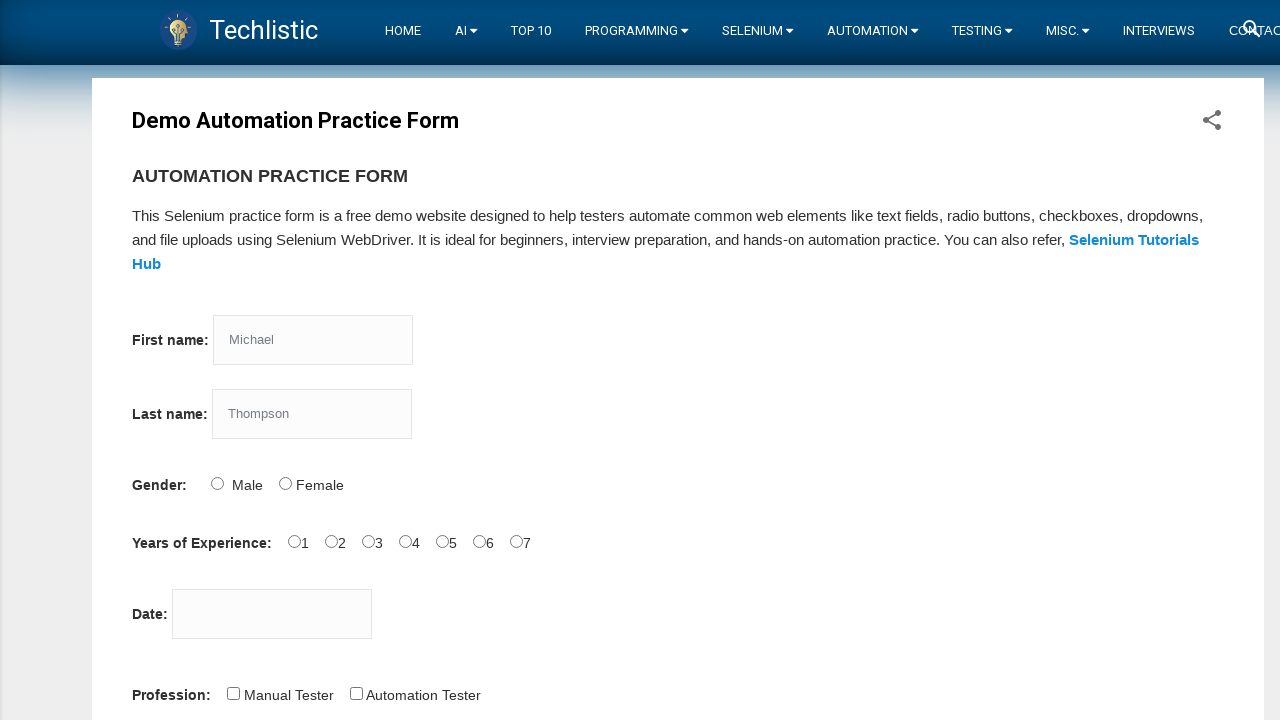

Selected Male gender option at (217, 483) on xpath=//input[@id='sex-0']
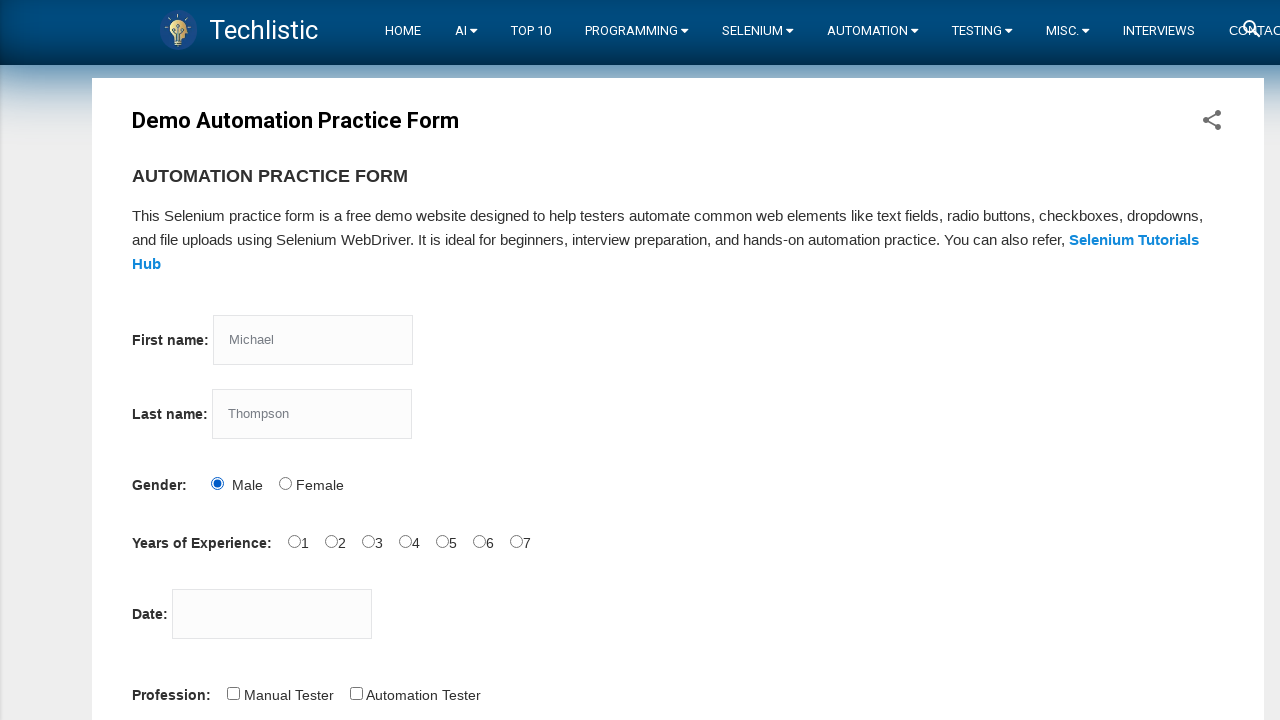

Selected 5 years of experience at (442, 541) on xpath=//input[@id='exp-4']
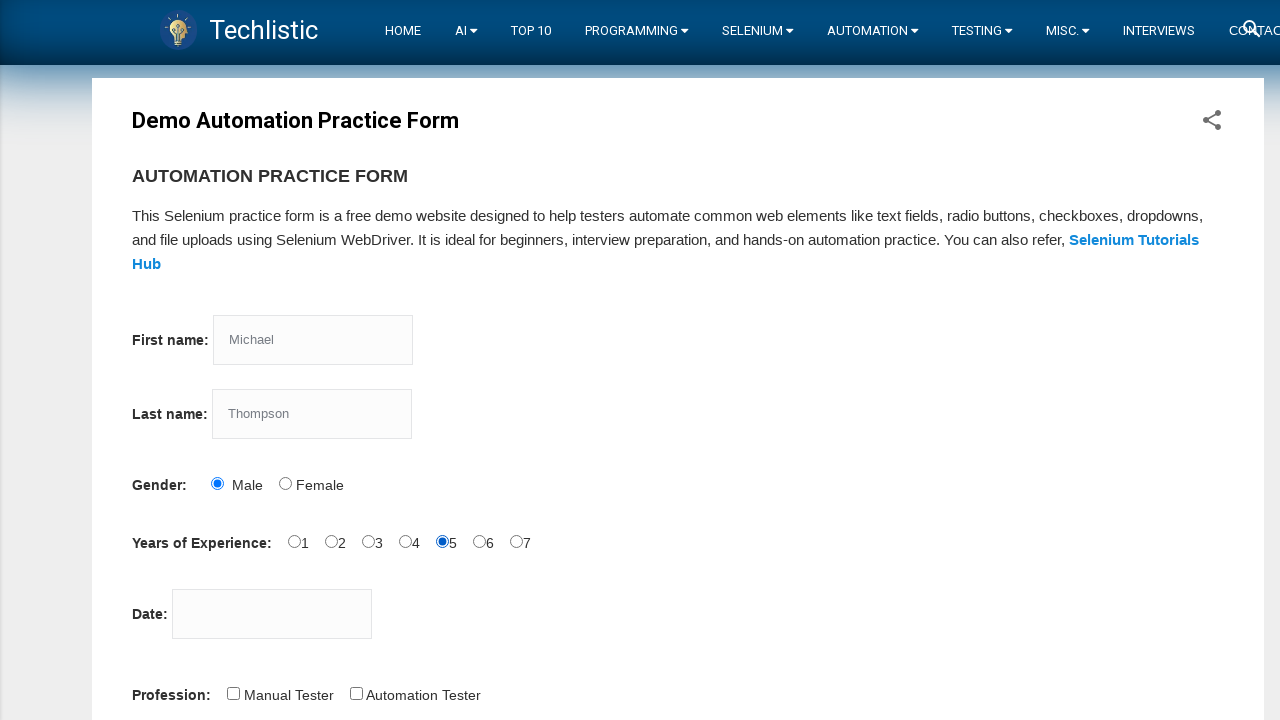

Filled date picker with '22/03/2024' on //input[@id='datepicker']
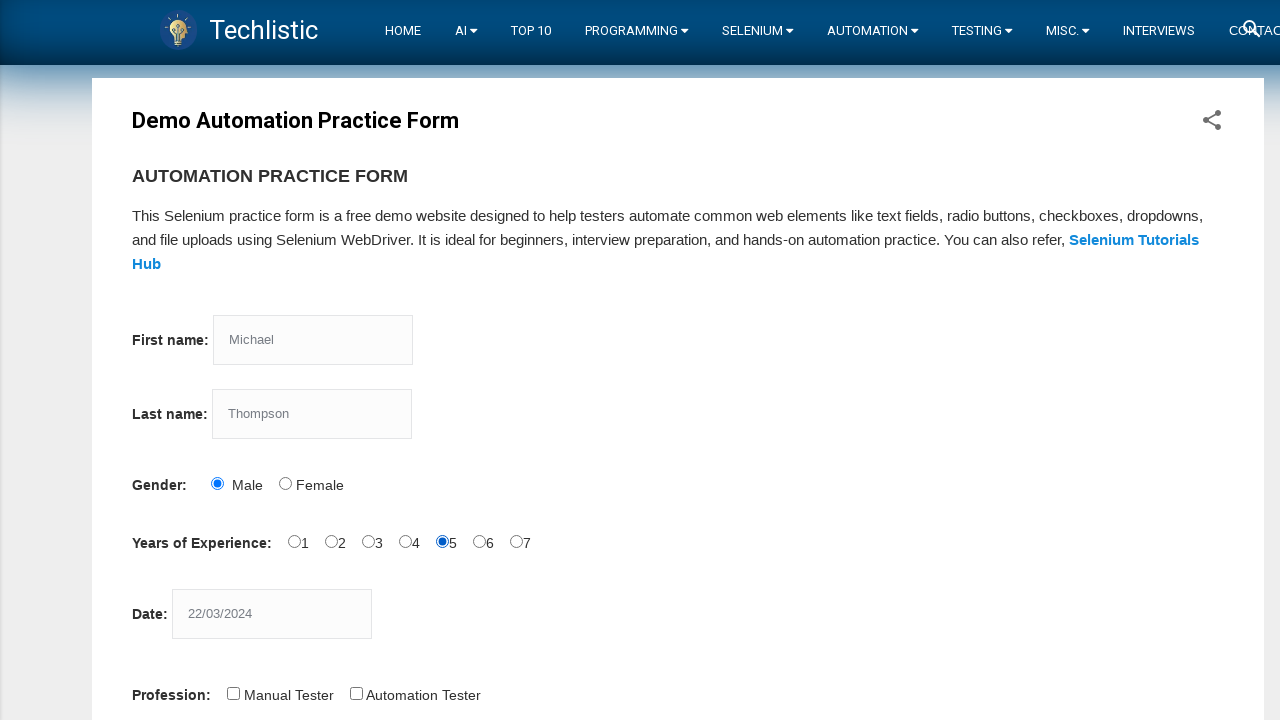

Selected Automation Tester profession at (356, 693) on xpath=//input[@id='profession-1']
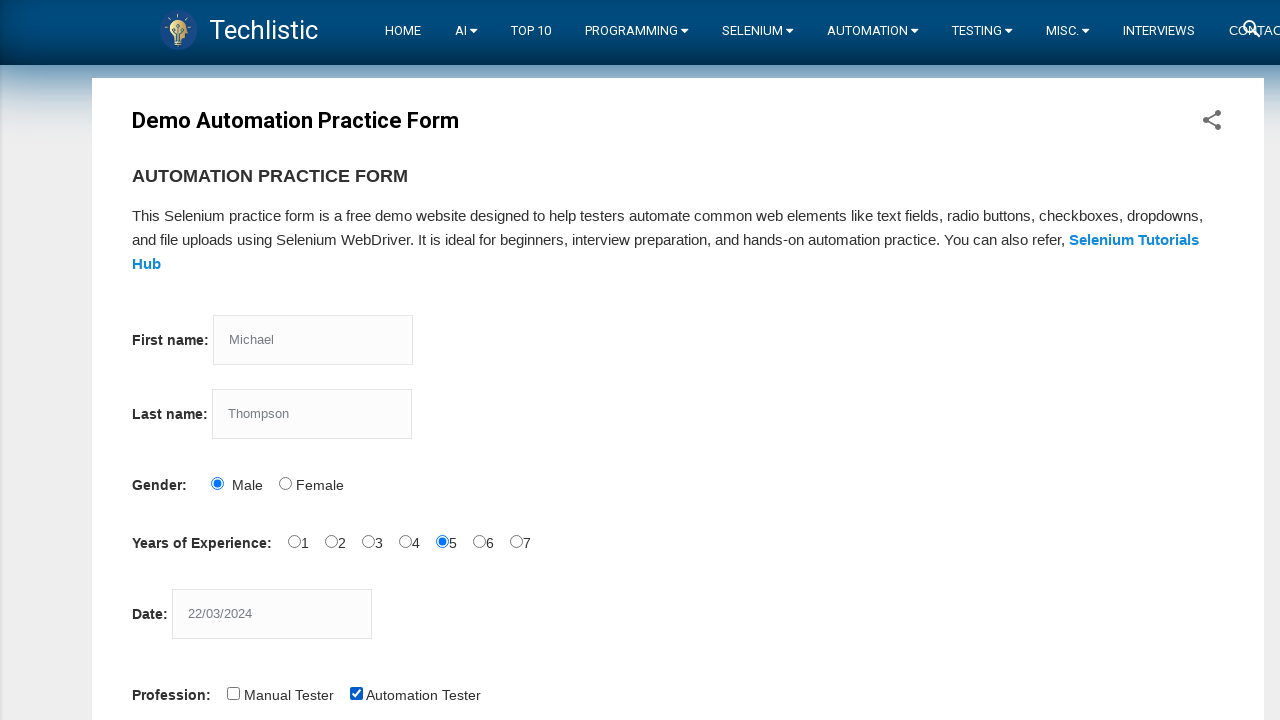

Selected Selenium IDE tool at (446, 360) on xpath=//input[@id='tool-2']
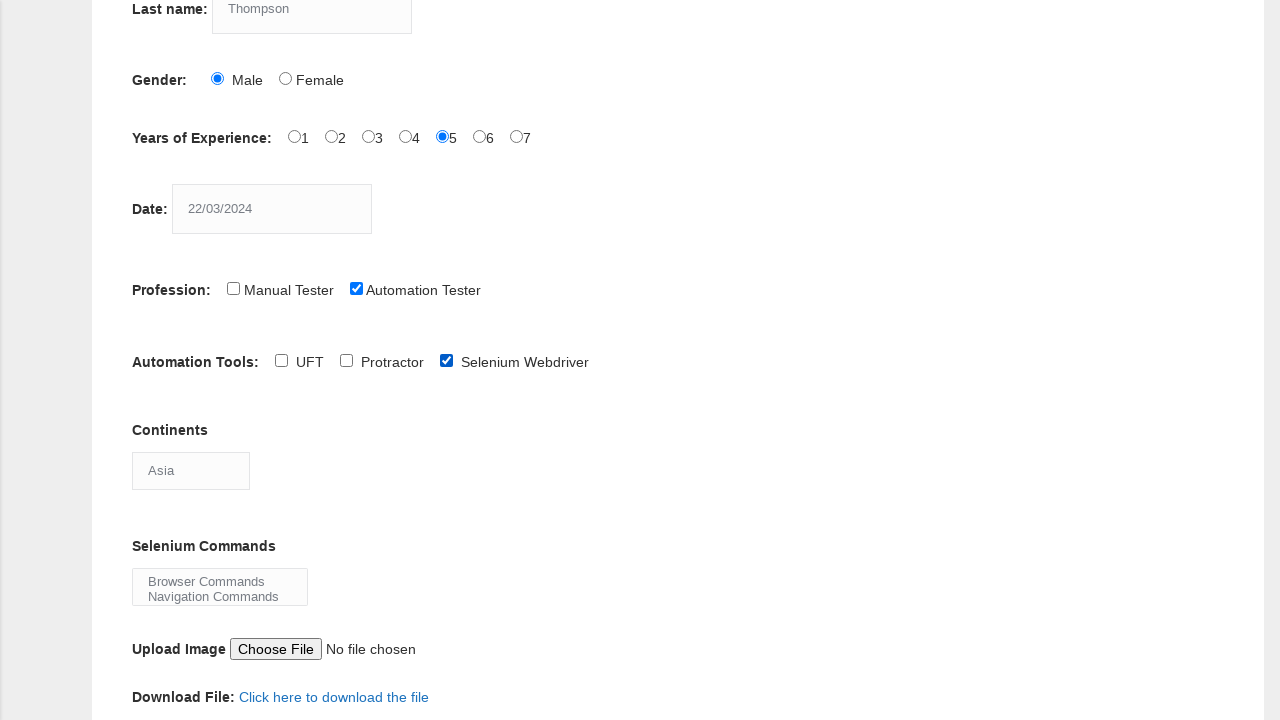

Scrolled continents dropdown into view
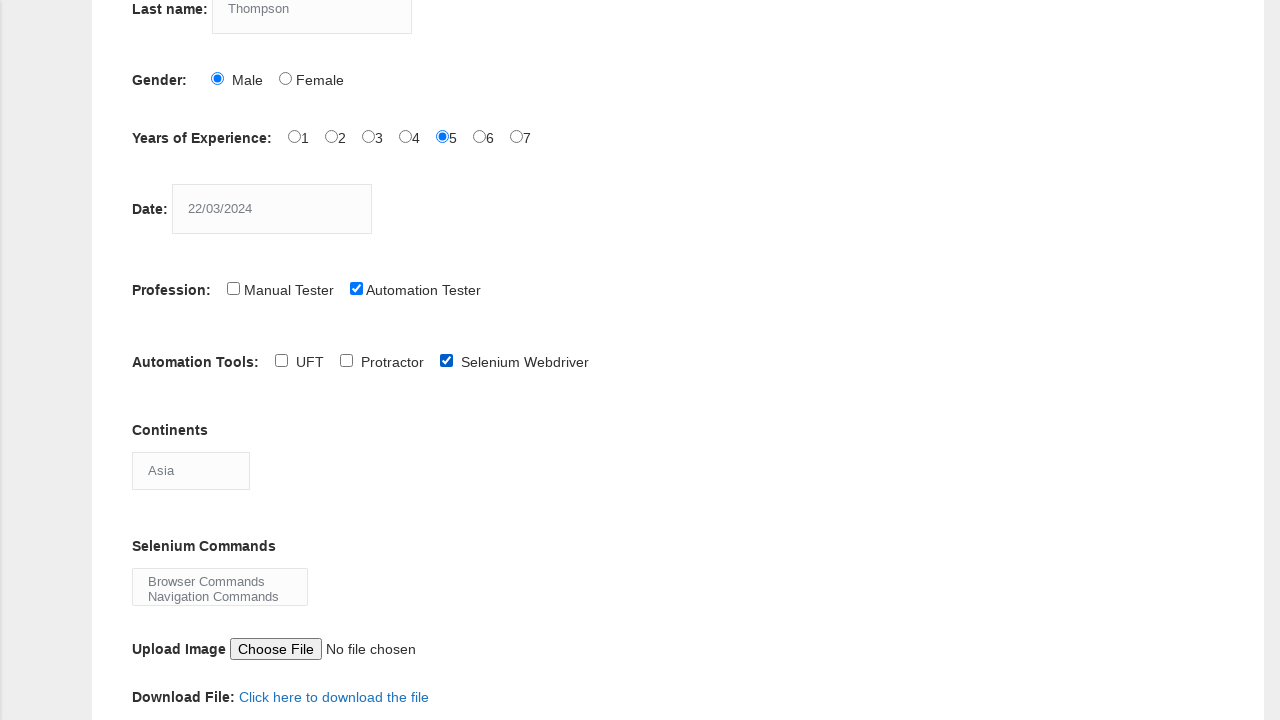

Selected Asia from continents dropdown on //select[@id='continents']
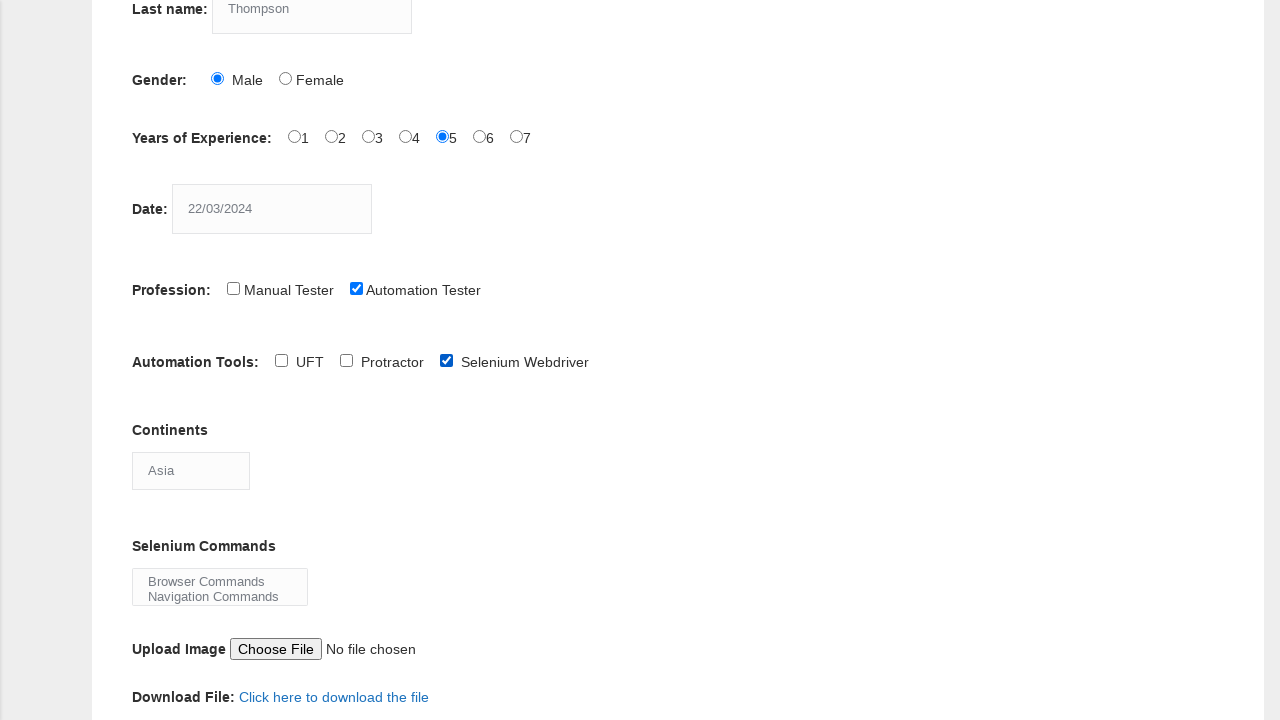

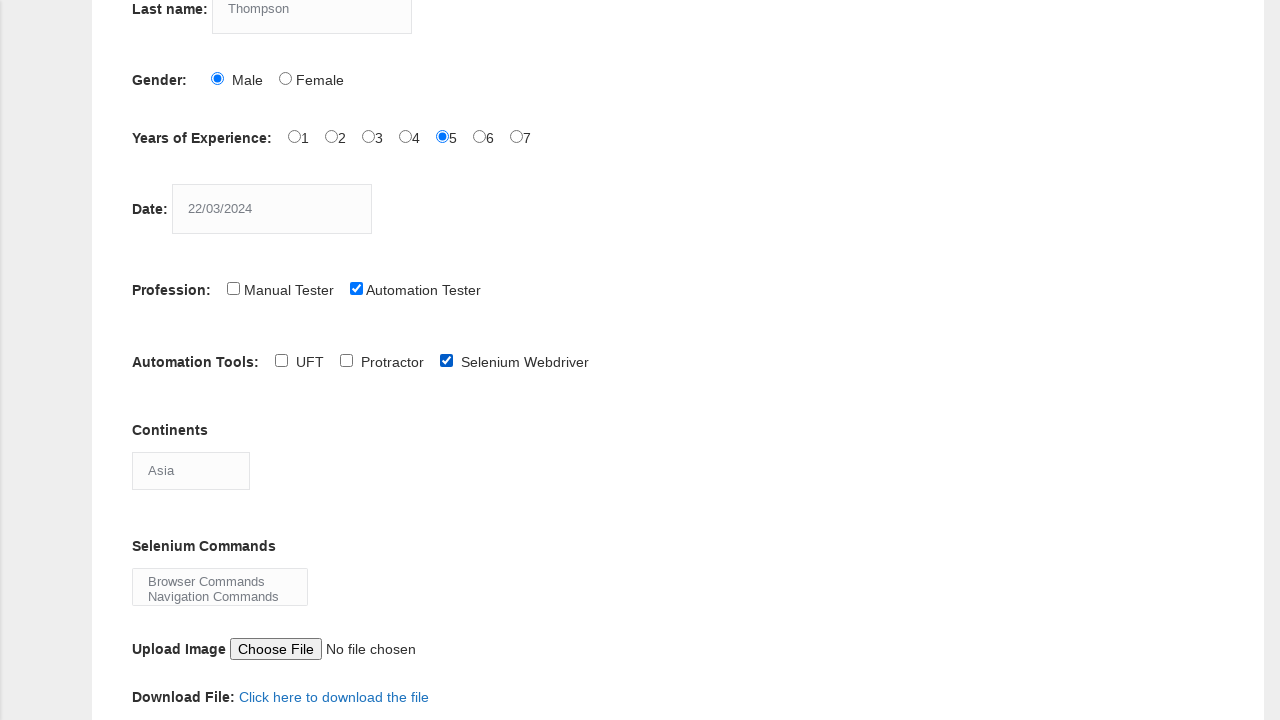